Navigates to a page, clicks on a link identified by a calculated number, then fills out a form with personal information and submits it

Starting URL: http://suninjuly.github.io/find_link_text

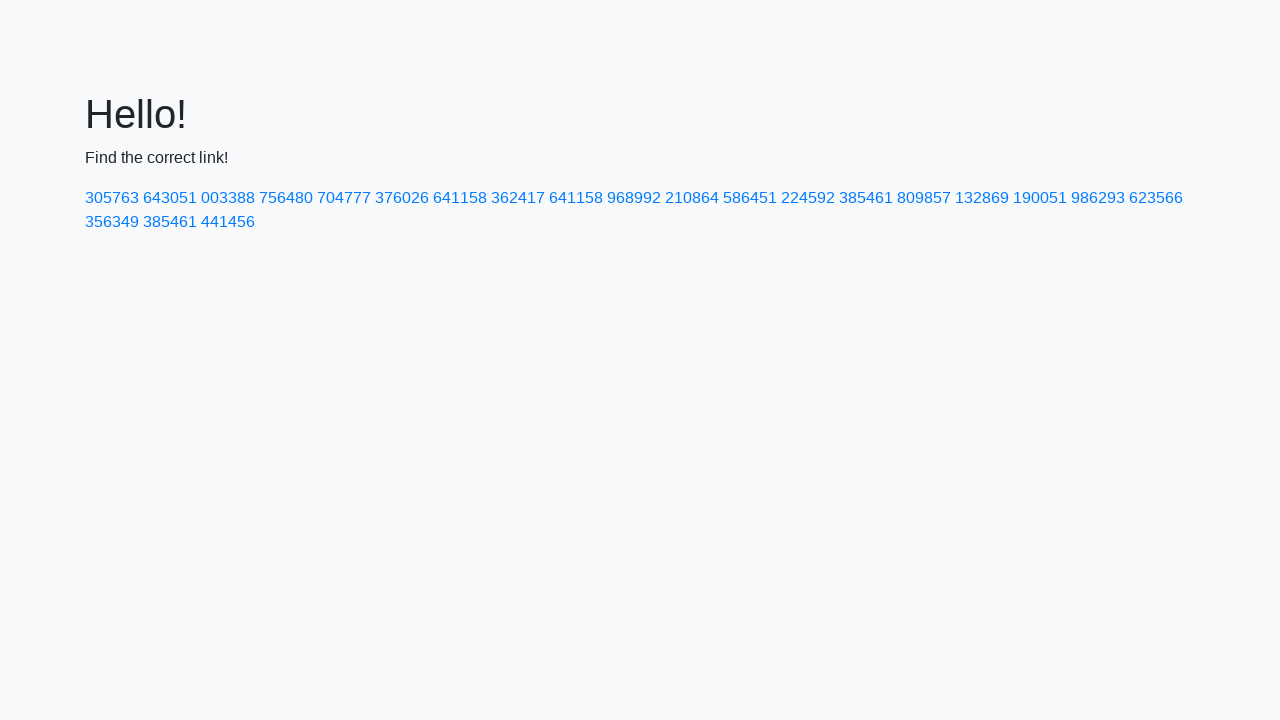

Navigated to http://suninjuly.github.io/find_link_text
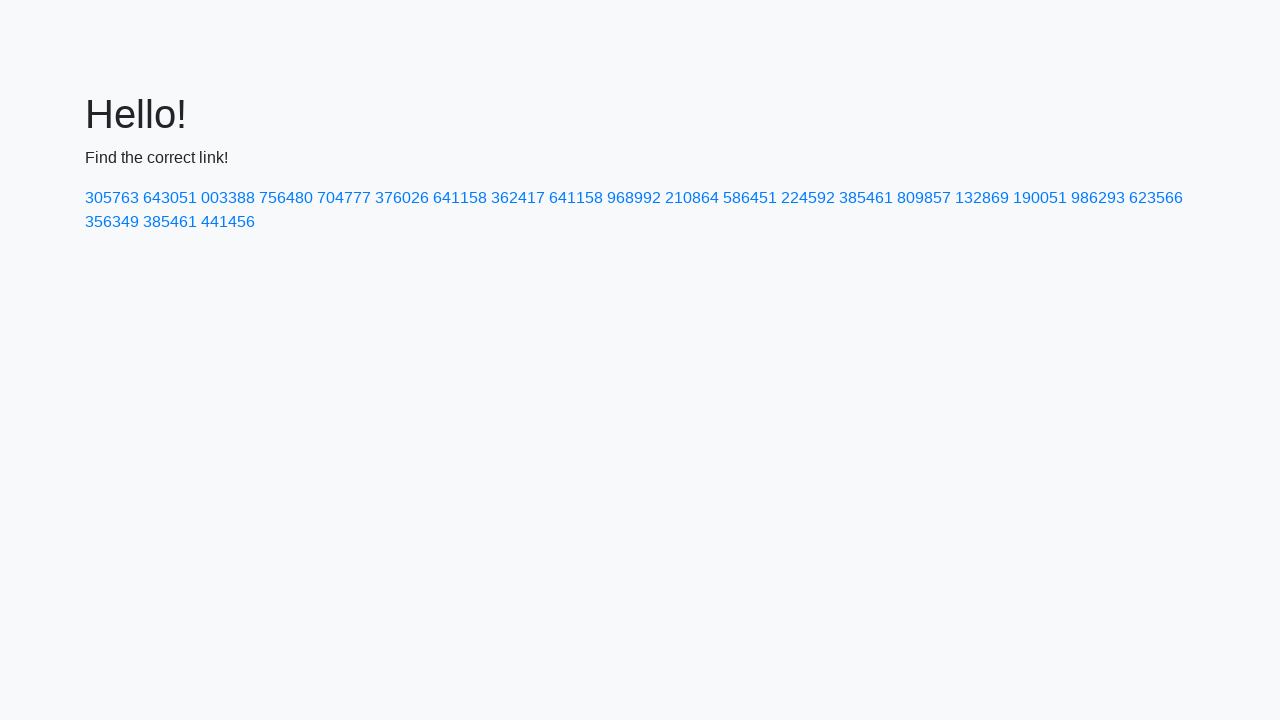

Clicked on link with calculated text '224592' at (808, 198) on text=224592
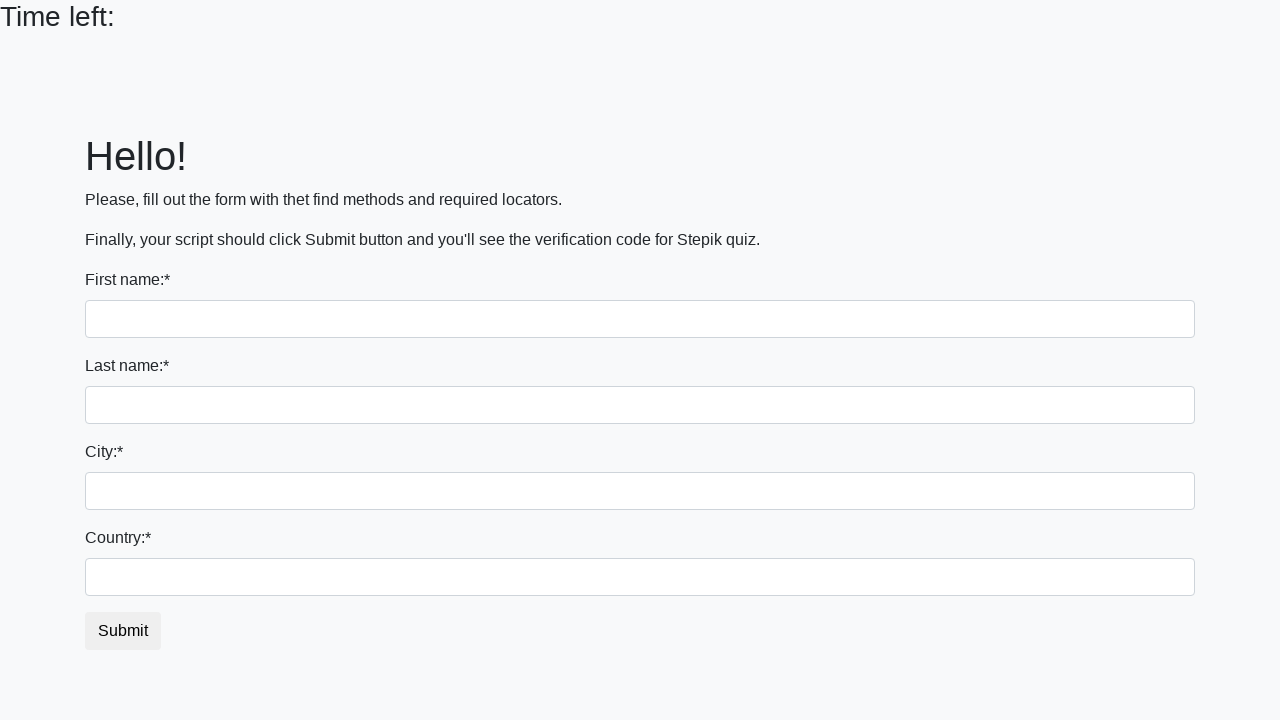

Filled first name field with 'Volodymyr' on input[name='first_name']
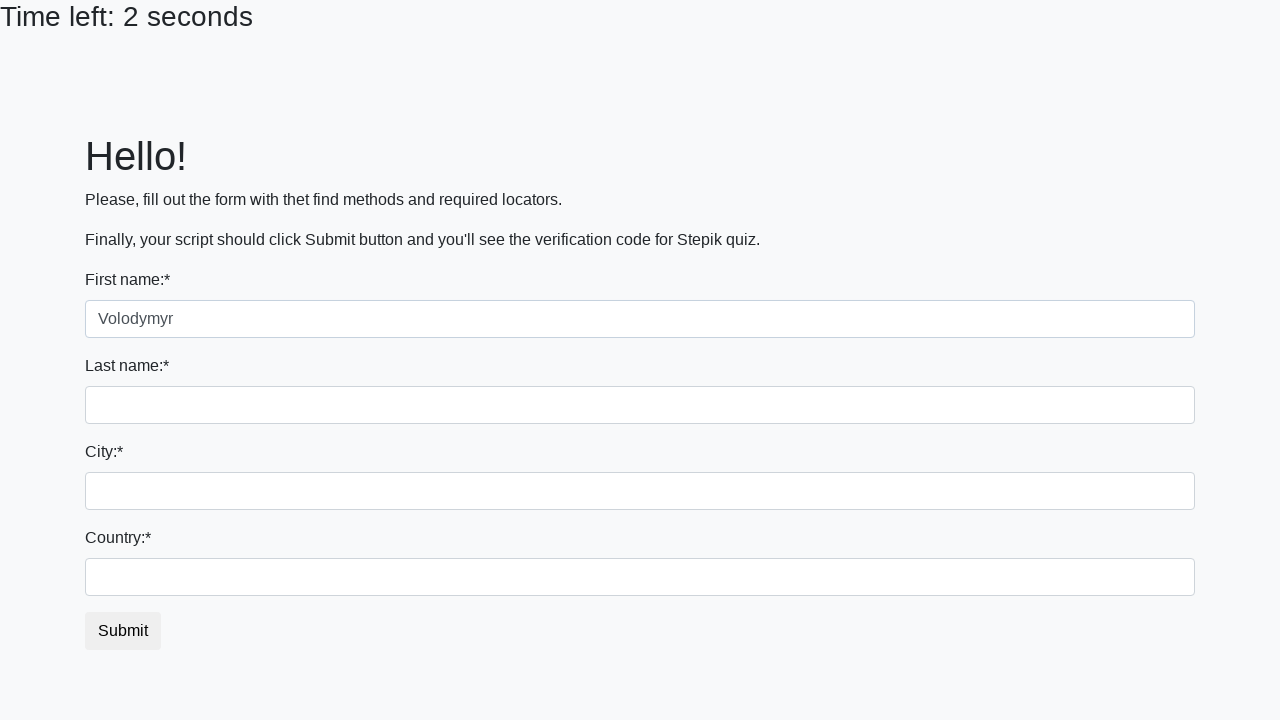

Filled last name field with 'Kopchuk' on input[name='last_name']
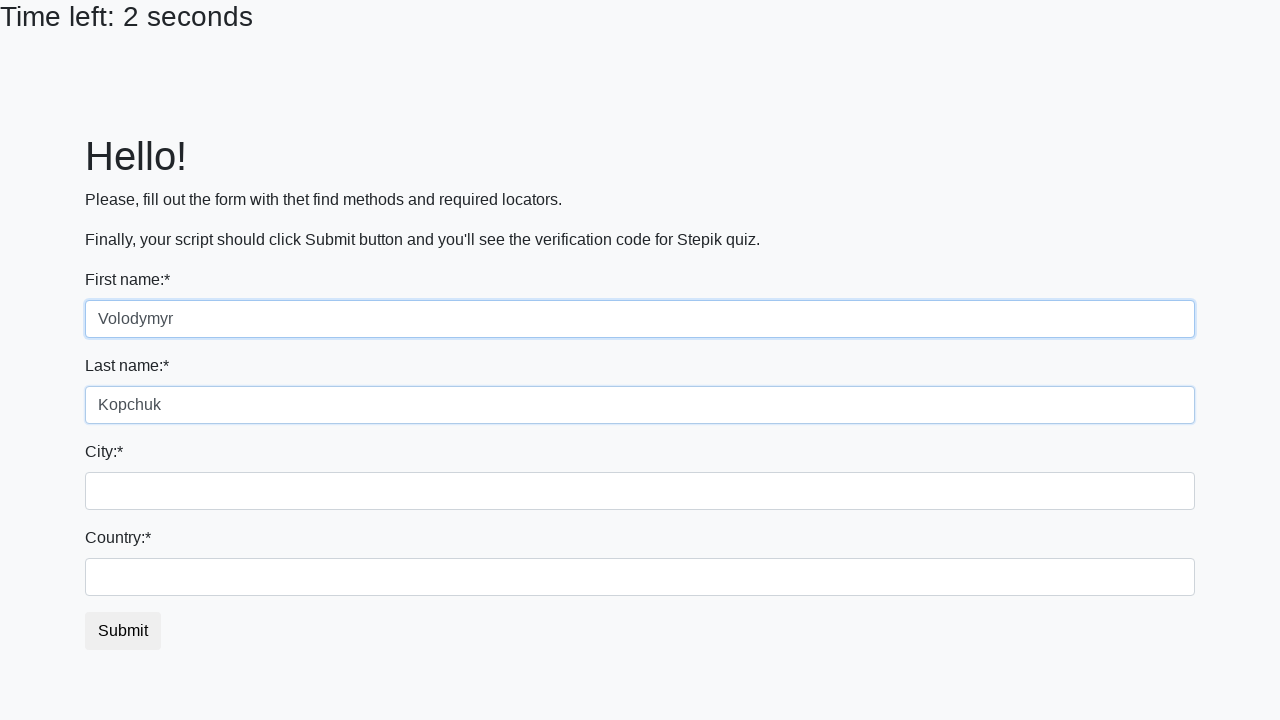

Filled city field with 'Zhytomyr' on .city
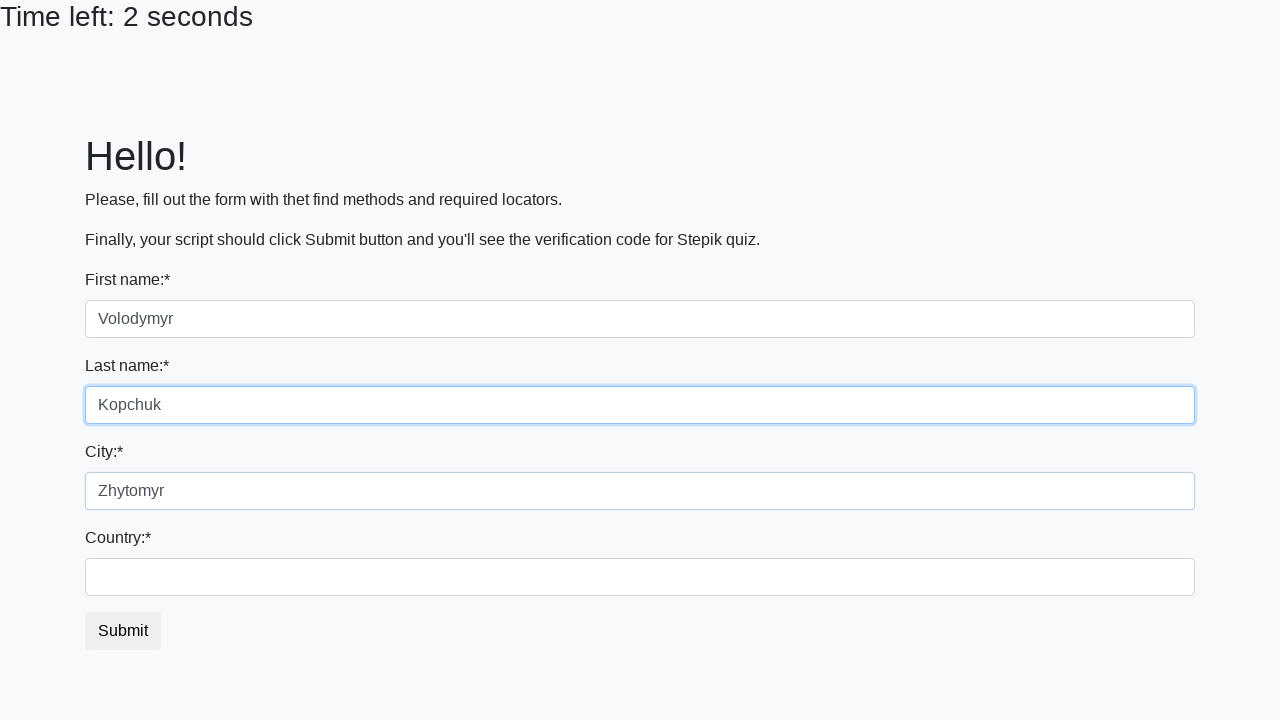

Filled country field with 'Ukraine' on #country
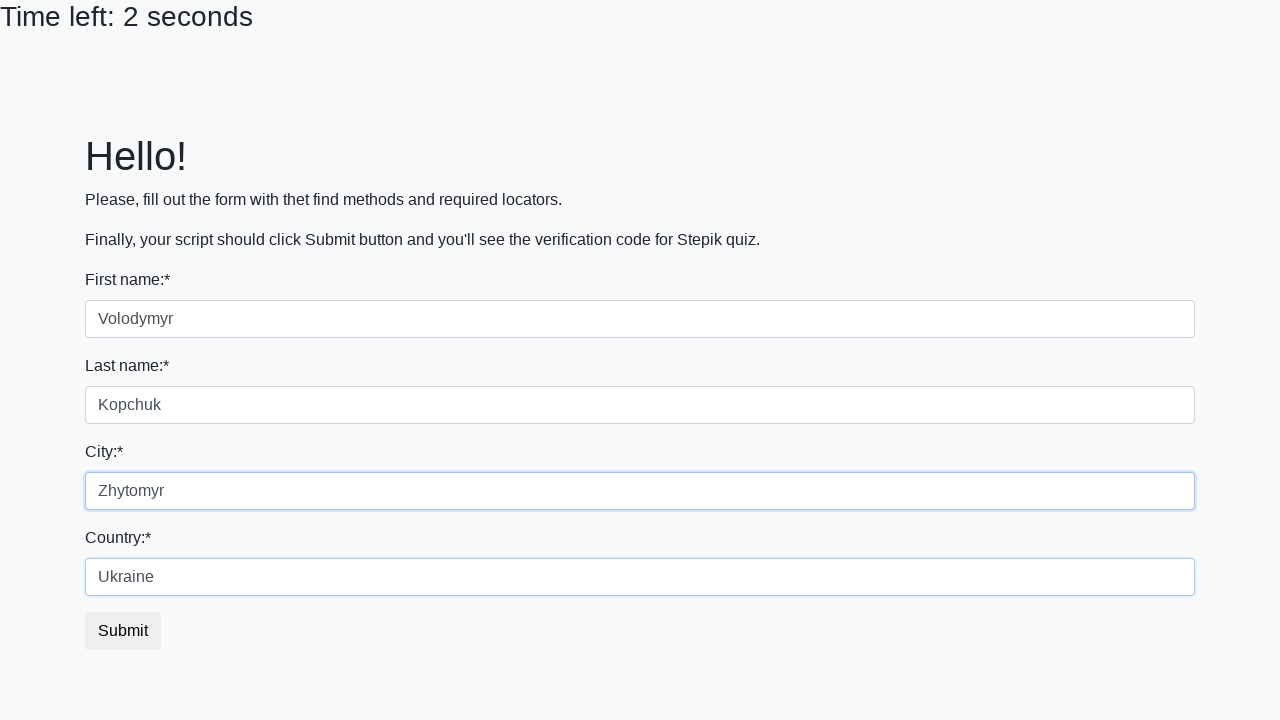

Clicked submit button to submit the form at (123, 631) on button.btn
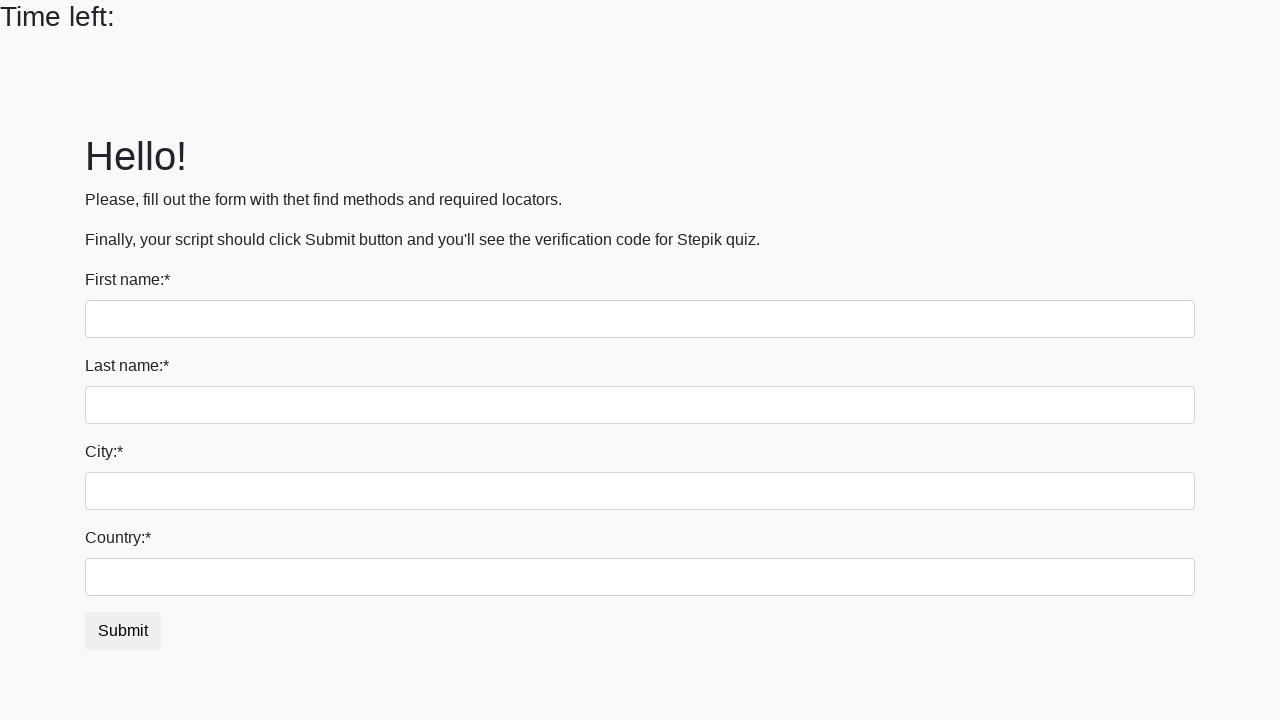

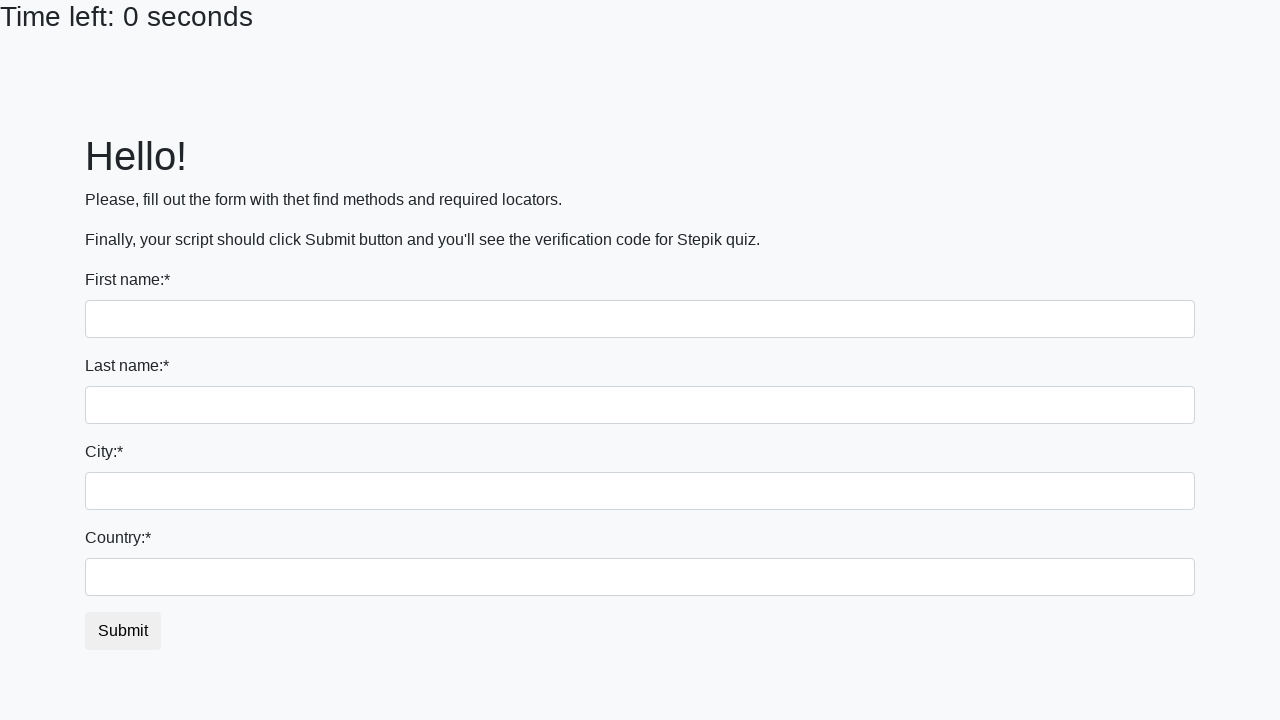